Tests browser navigation functionality by navigating between two websites, using browser history (back/forward), and refreshing the page while verifying page titles

Starting URL: http://automationbykrishna.com/

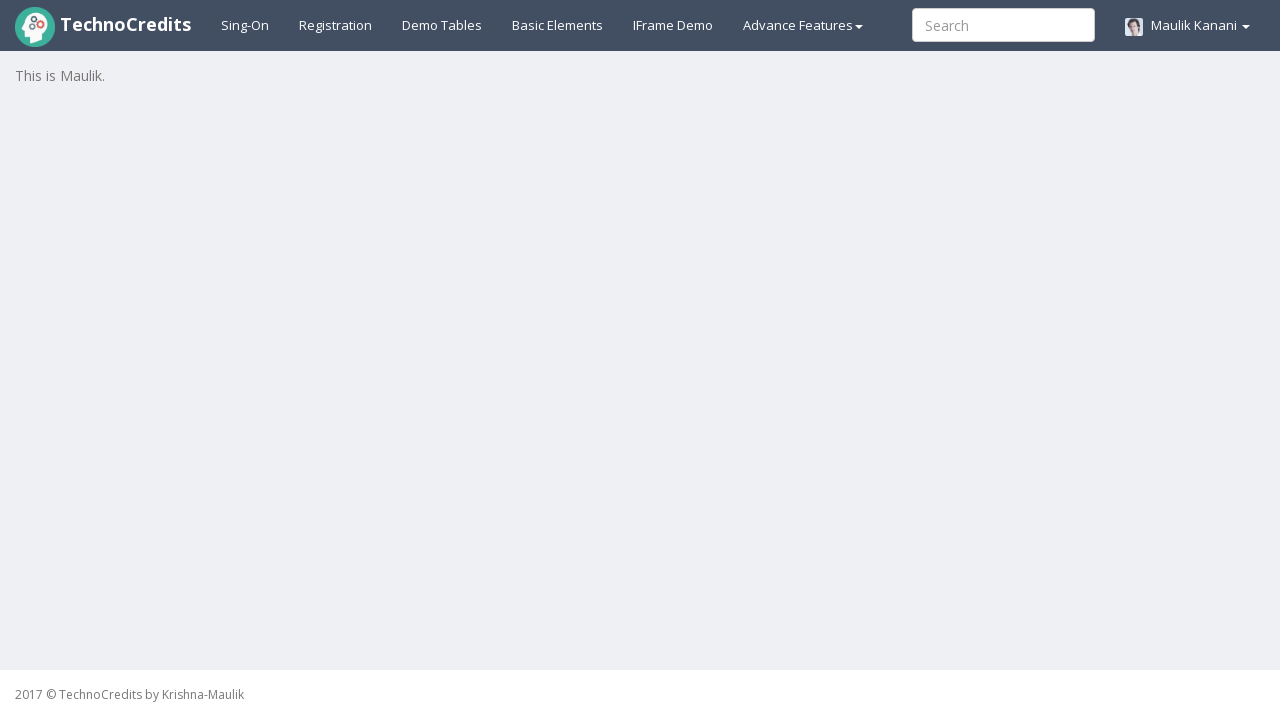

Retrieved title from first page (automationbykrishna.com)
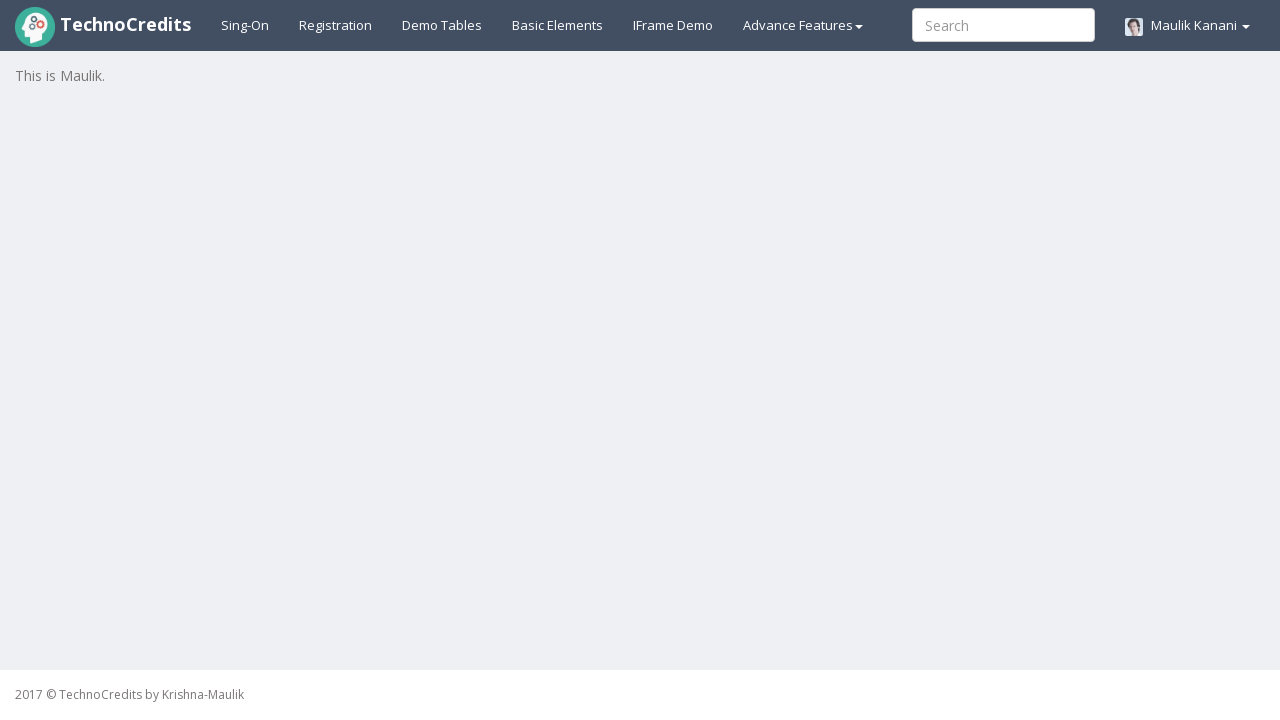

Navigated to second website (technocredits.graphy.com/courses)
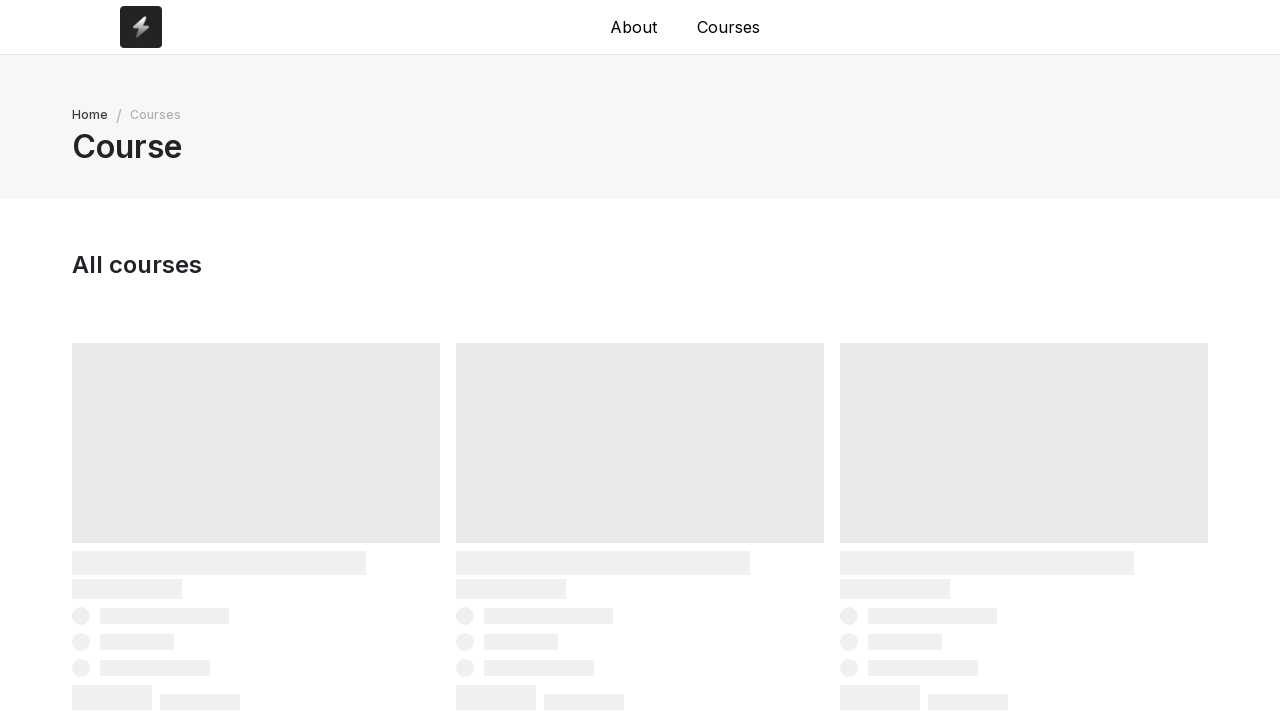

Retrieved title from second page
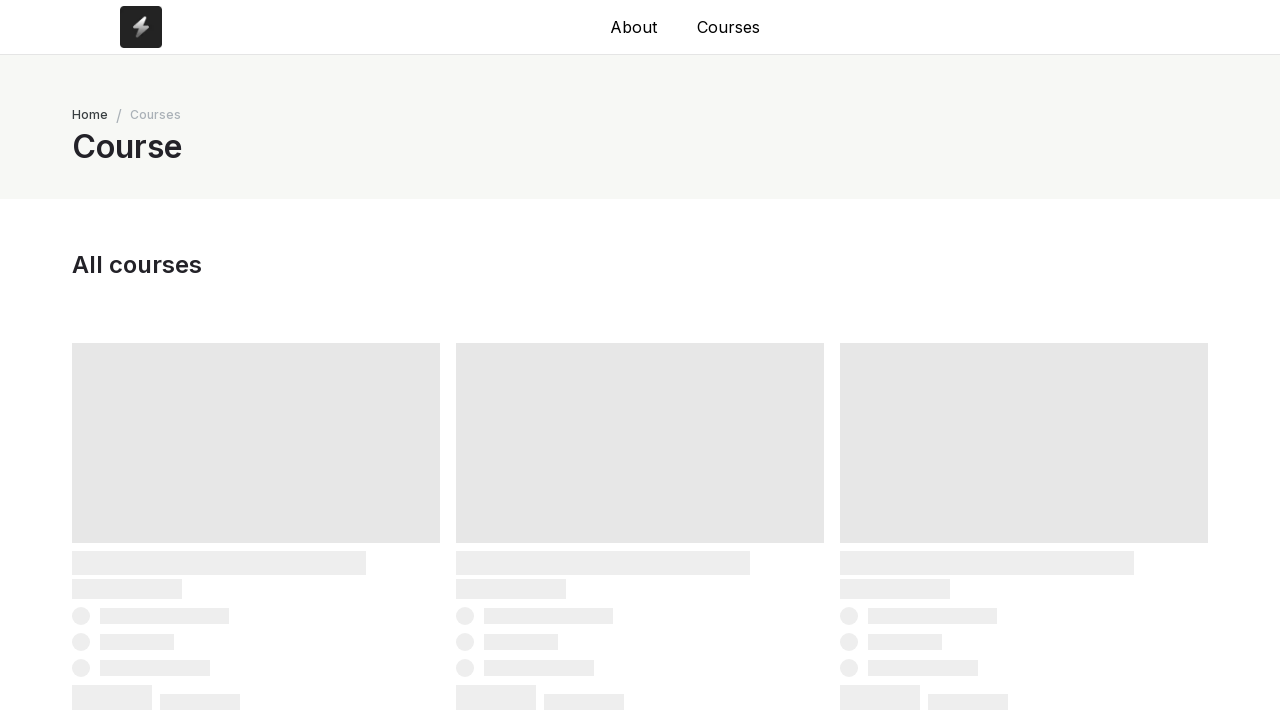

Navigated back to first page using browser back button
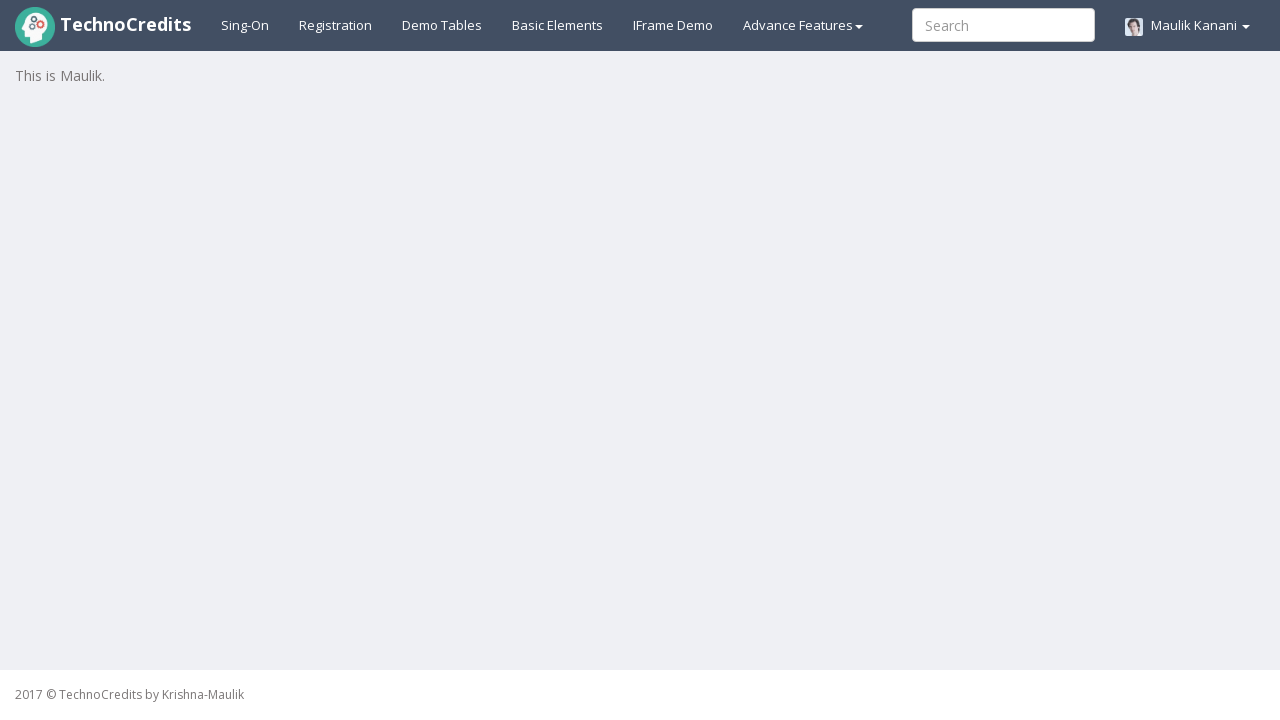

Retrieved title after navigating back
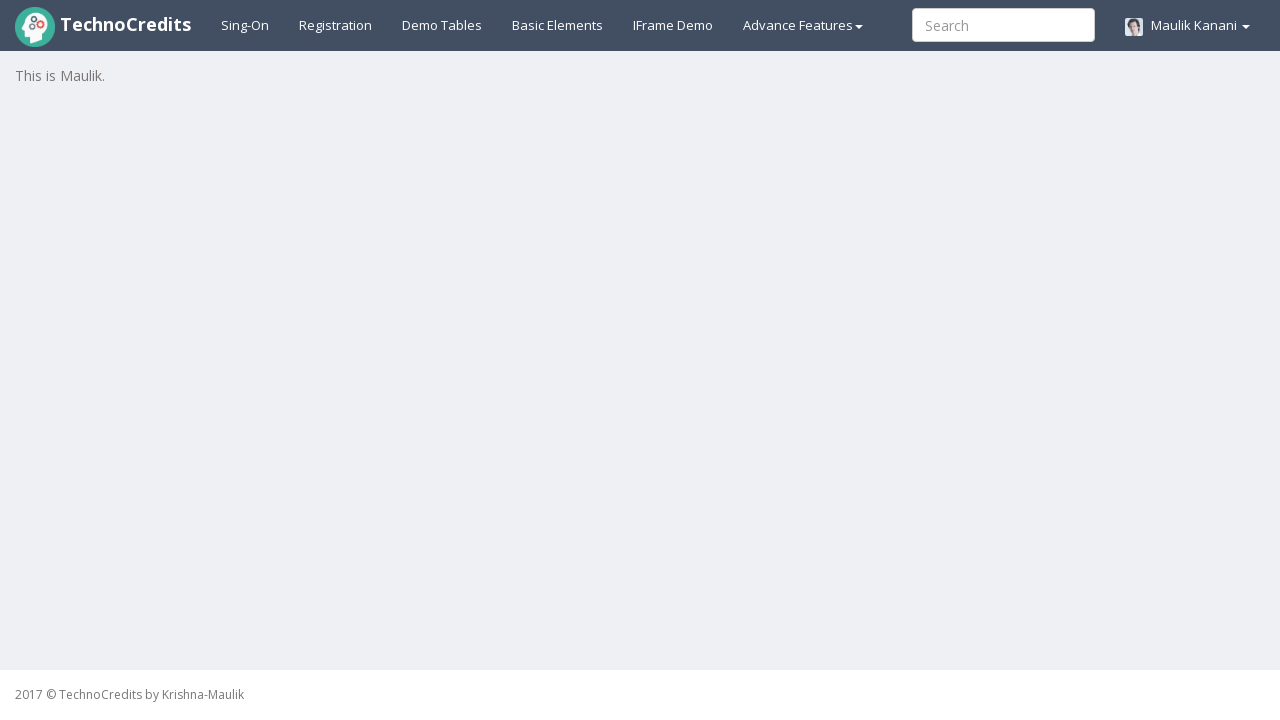

Navigated forward to second page using browser forward button
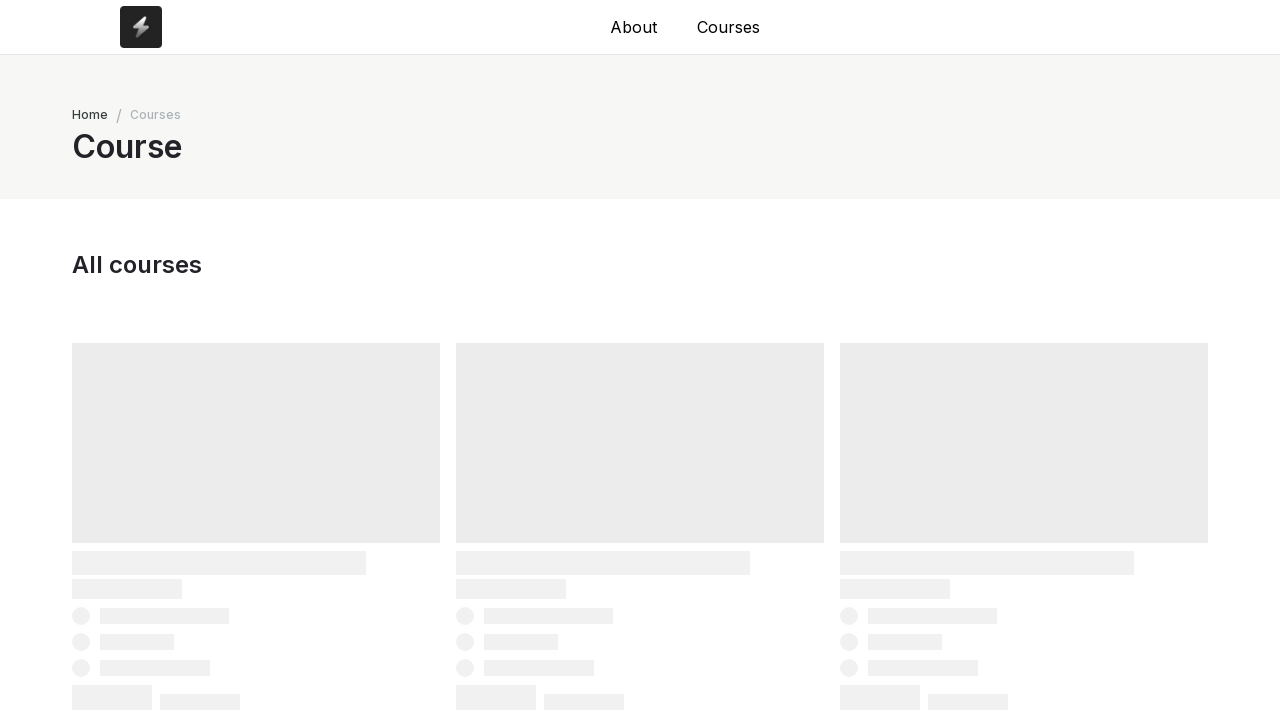

Retrieved title after navigating forward
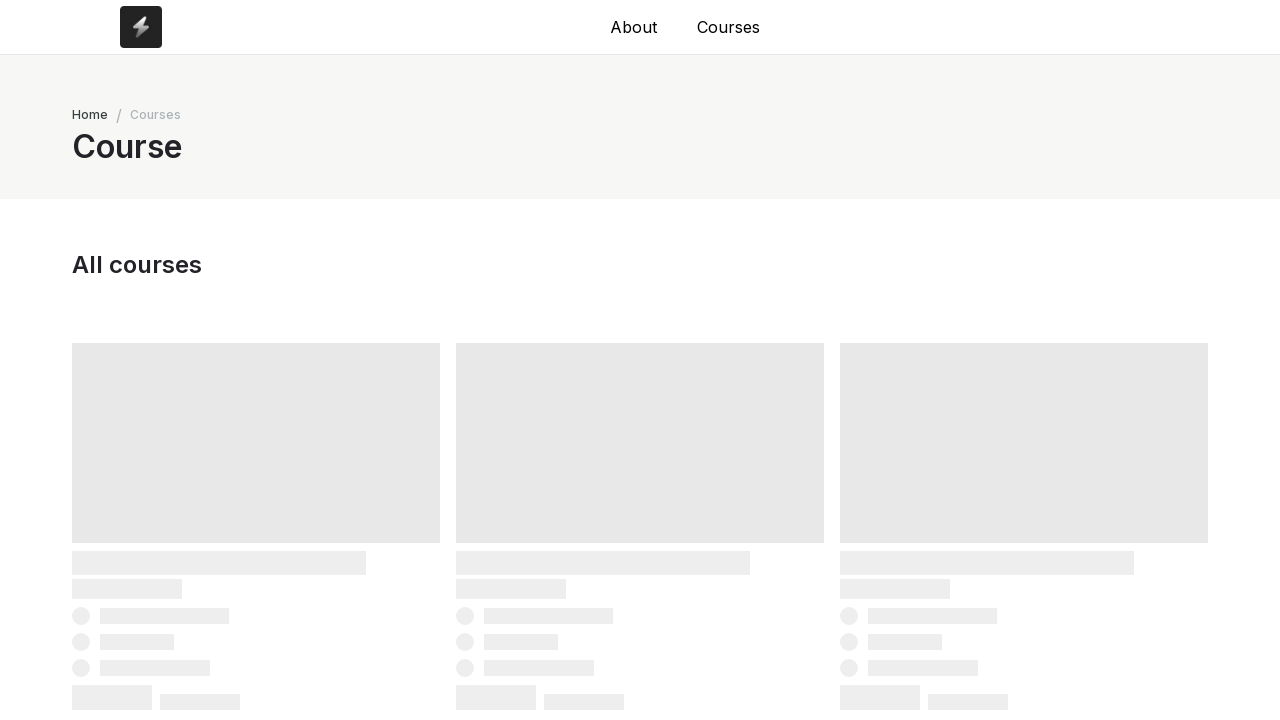

Refreshed the current page
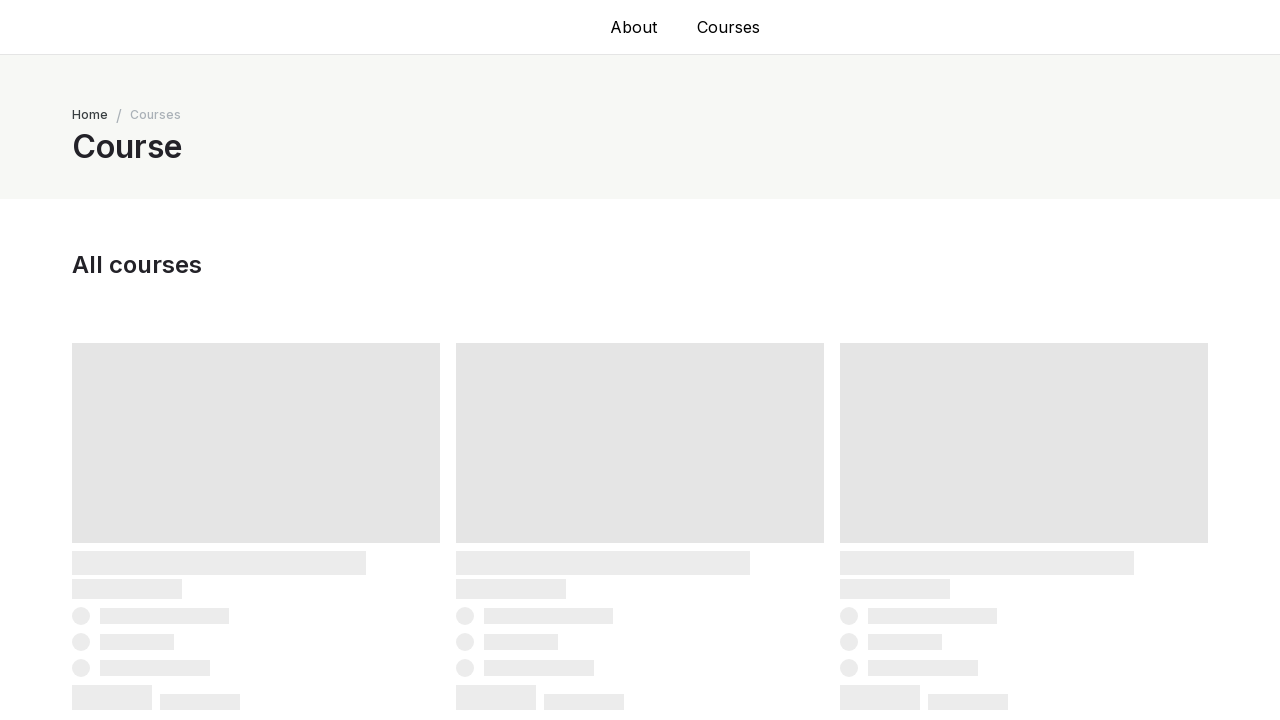

Retrieved title after page refresh
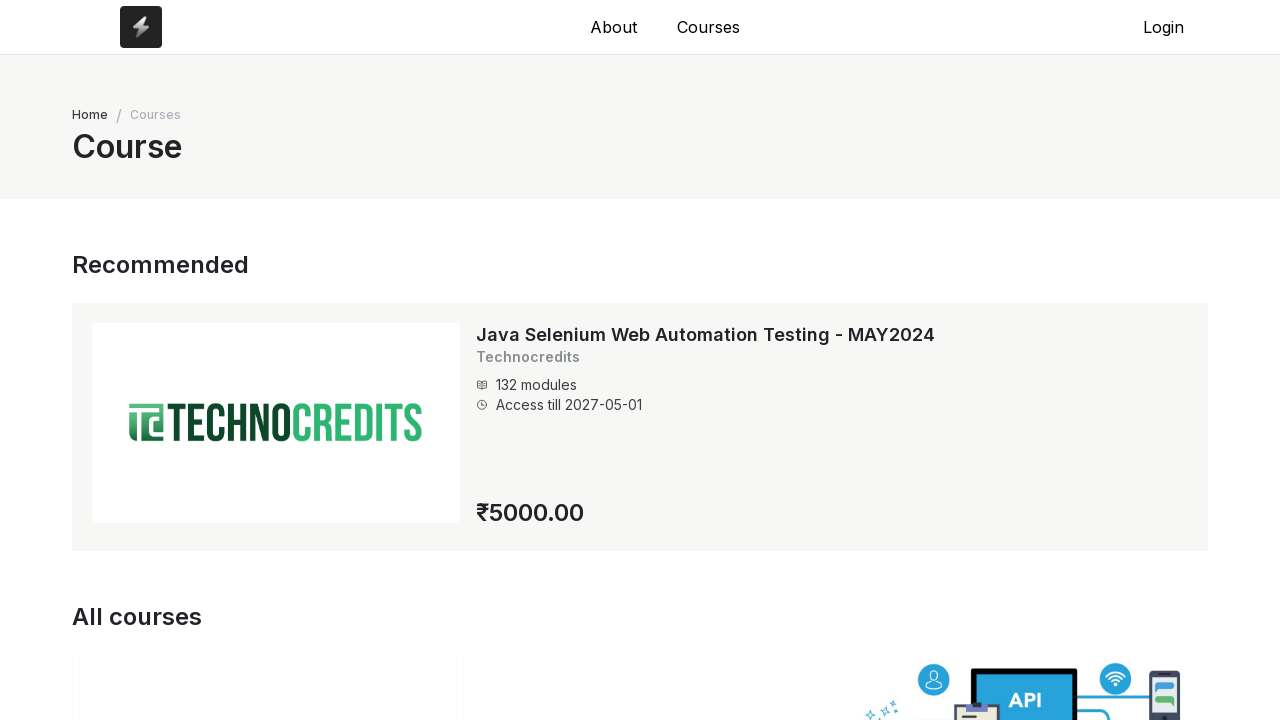

Retrieved current URL after all navigation and refresh operations
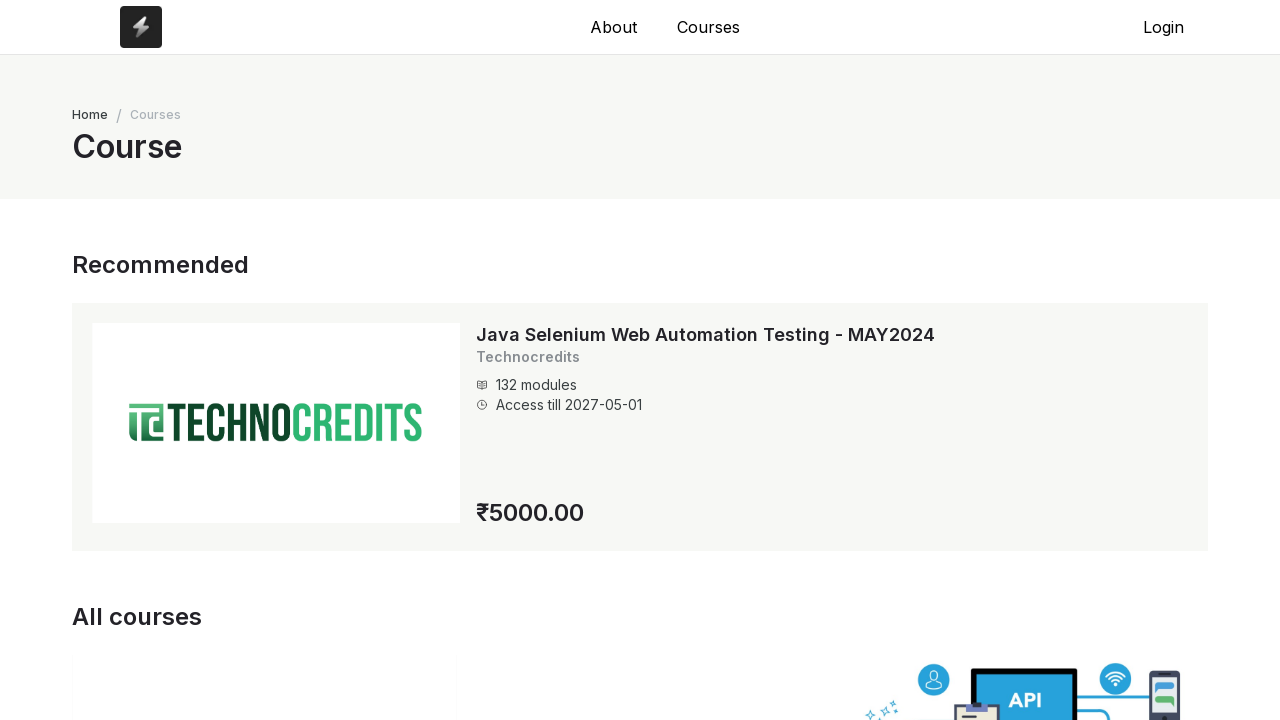

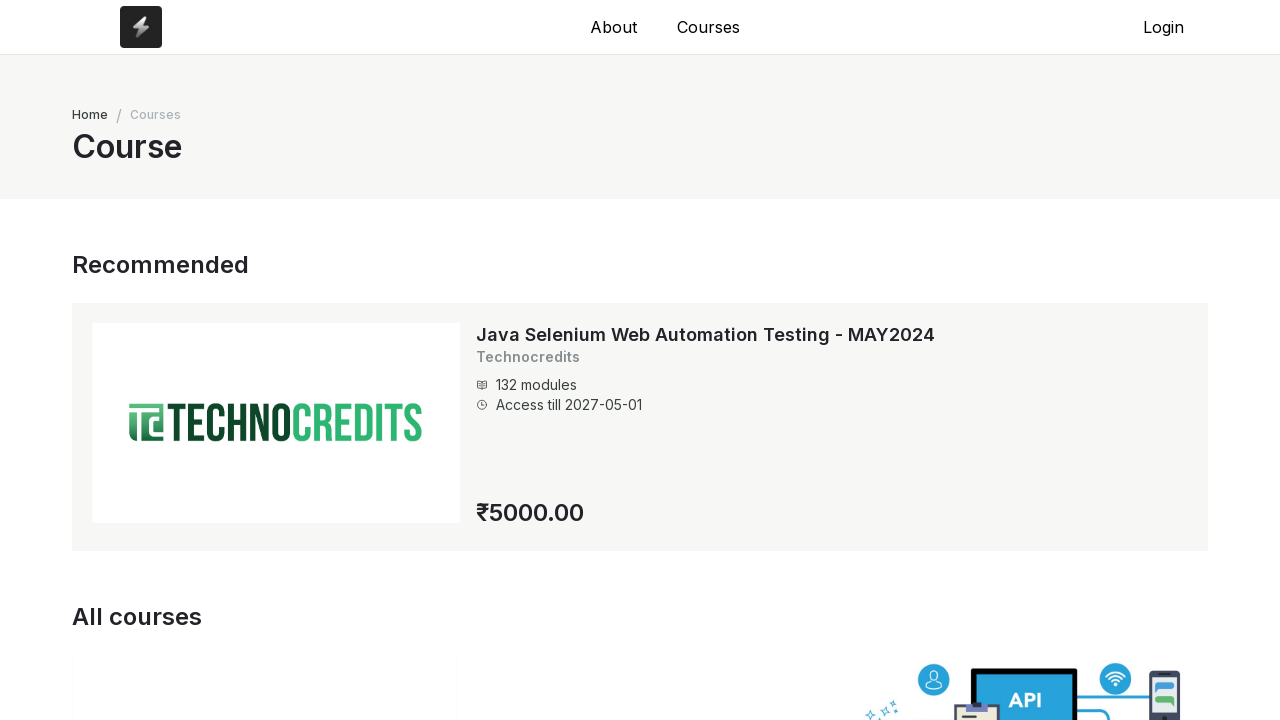